Tests a registration form by filling in first name, last name fields and selecting a gender option

Starting URL: https://loopcamp.vercel.app/registration_form.html

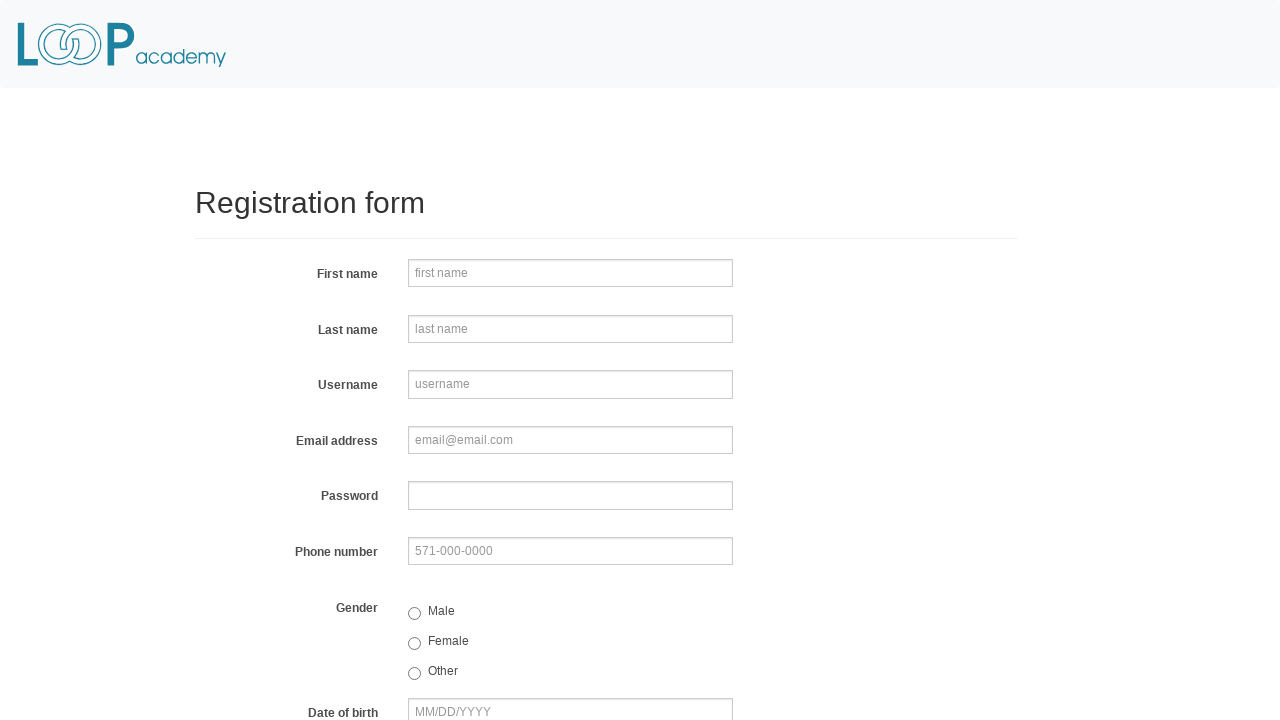

Filled first name field with 'Loop' on input[name='firstname']
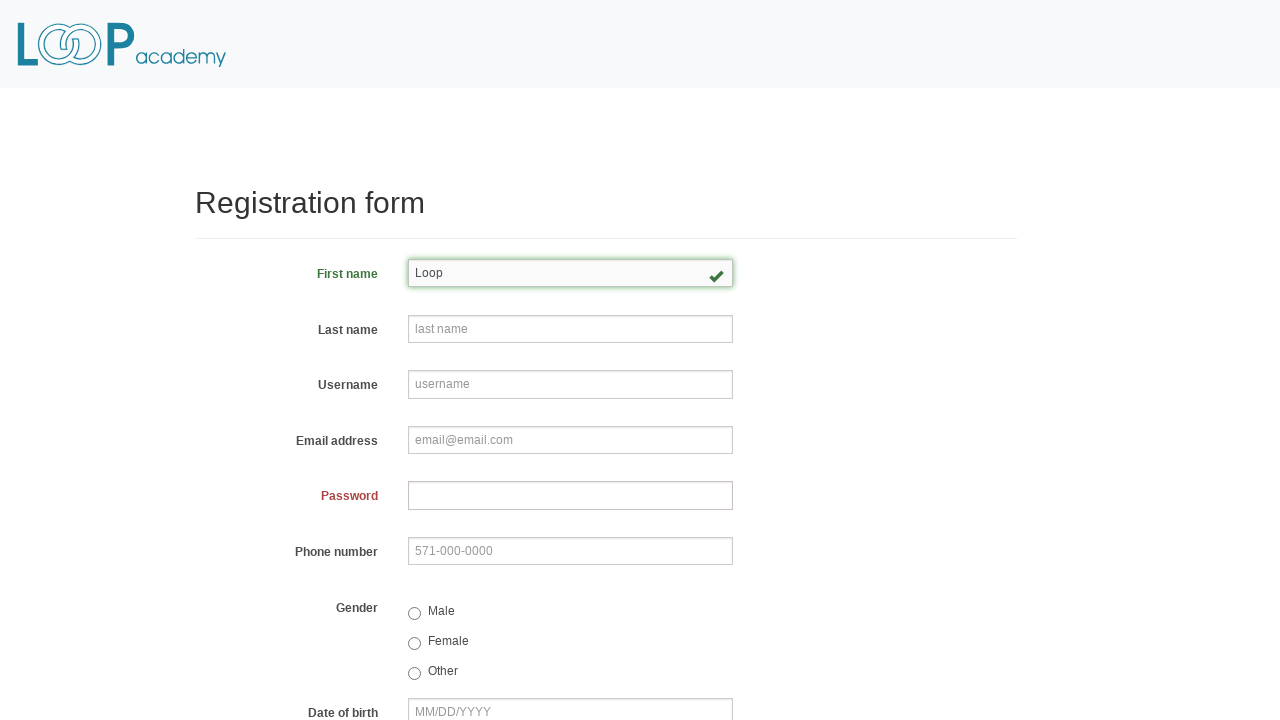

Filled last name field with 'Academy' on input[name='lastname']
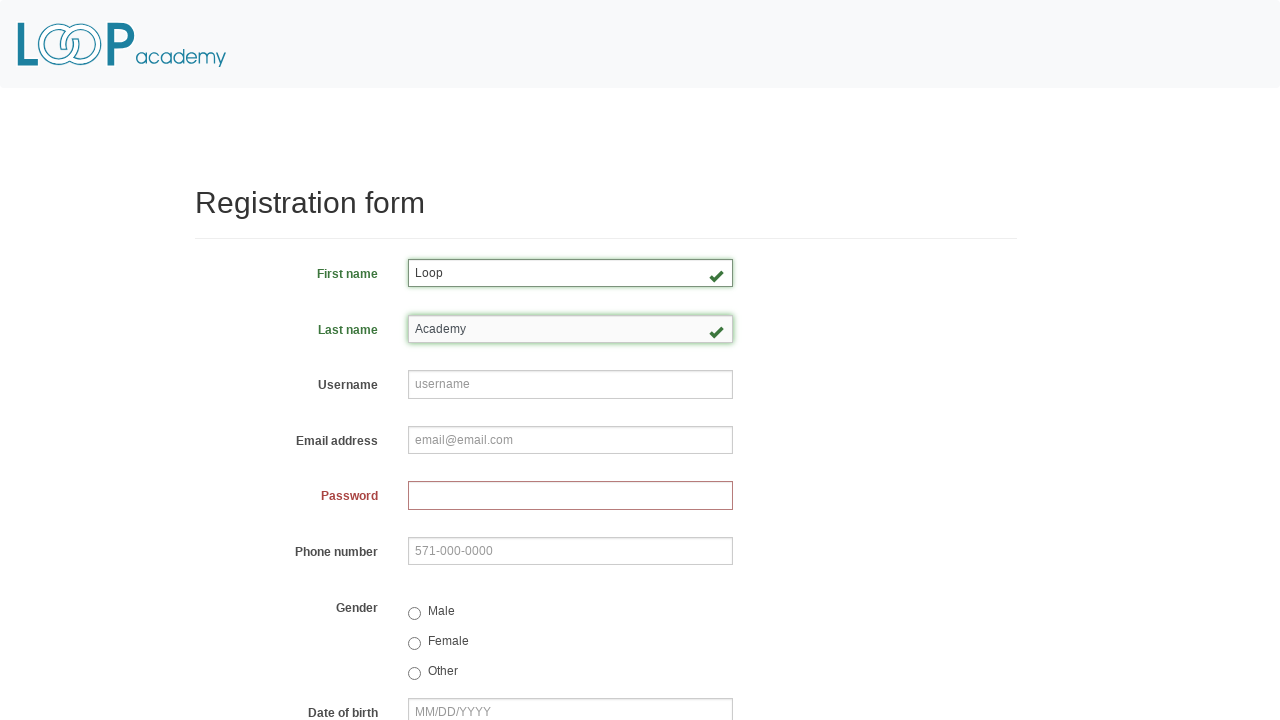

Selected gender option by clicking radio button at (414, 613) on input[name='gender']
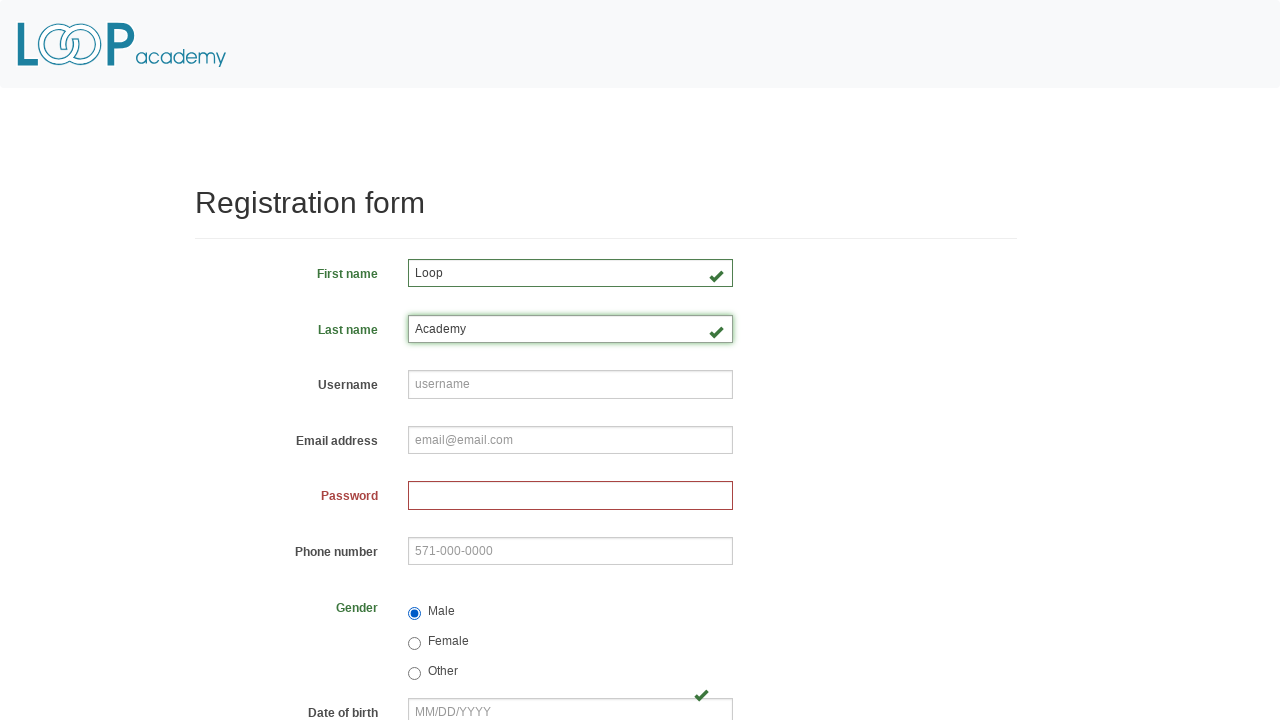

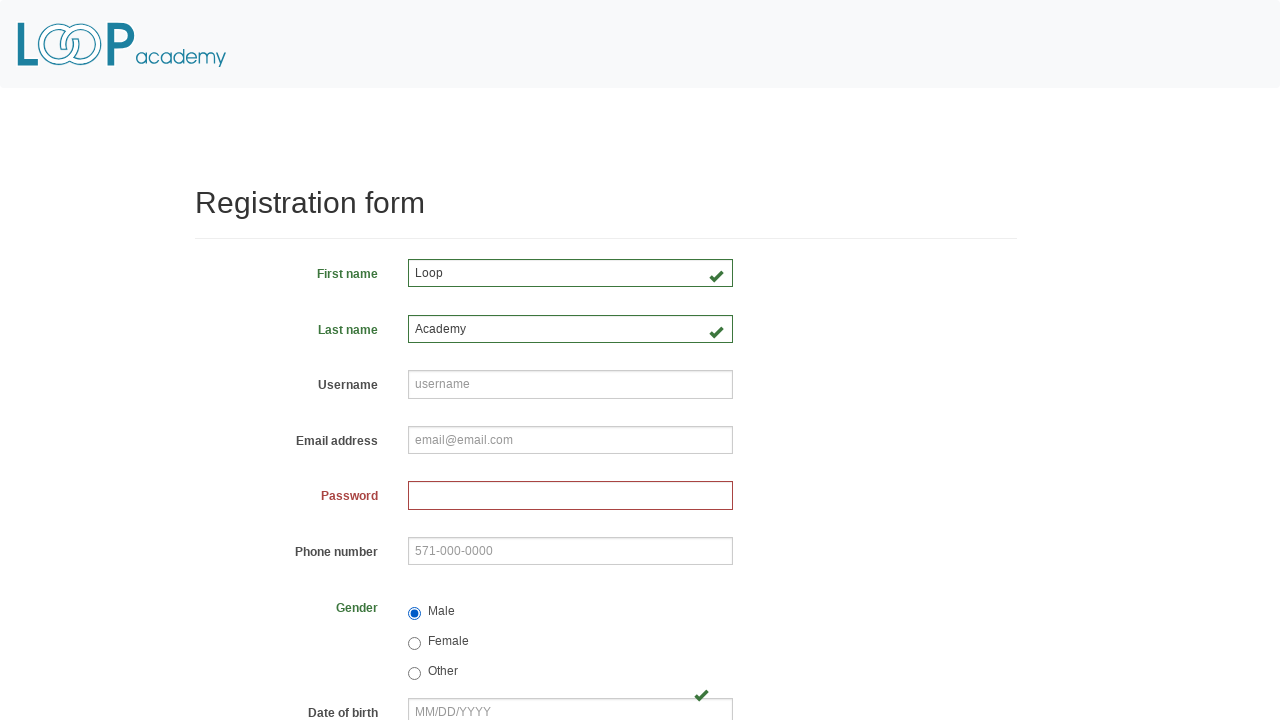